Tests clearing the complete state of all items by checking and then unchecking the toggle all checkbox

Starting URL: https://demo.playwright.dev/todomvc

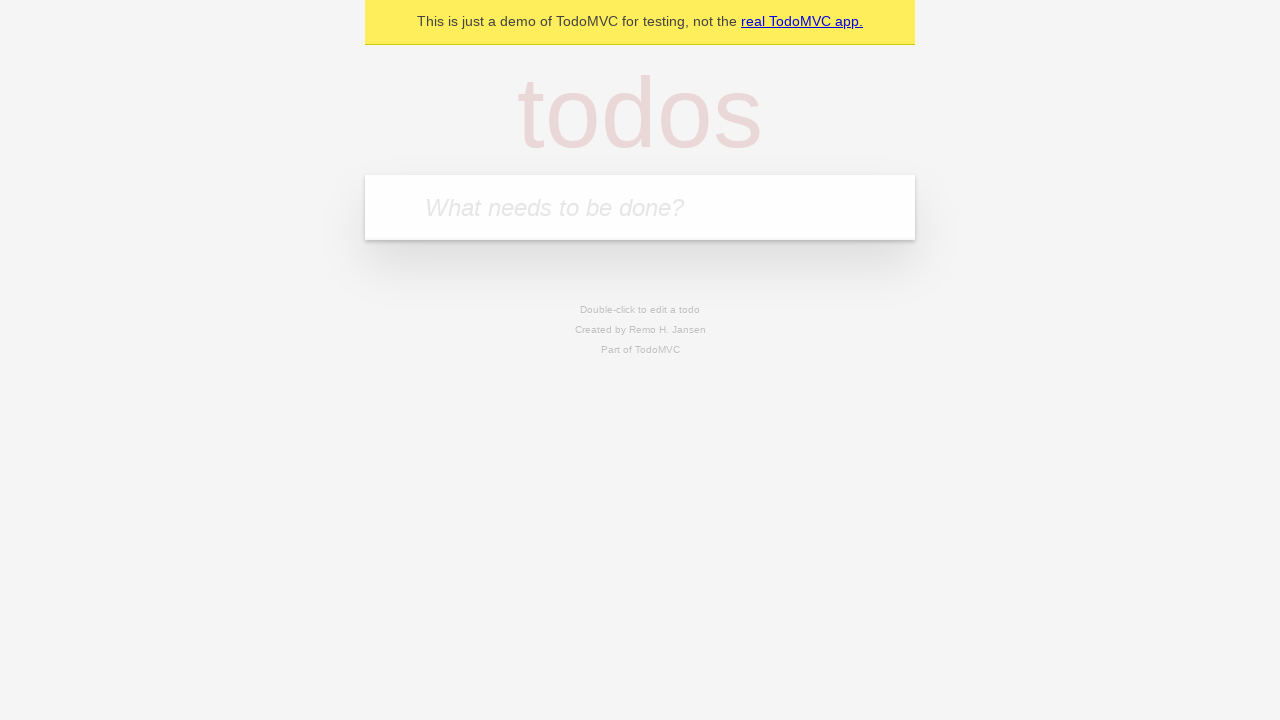

Filled todo input with 'buy some cheese' on internal:attr=[placeholder="What needs to be done?"i]
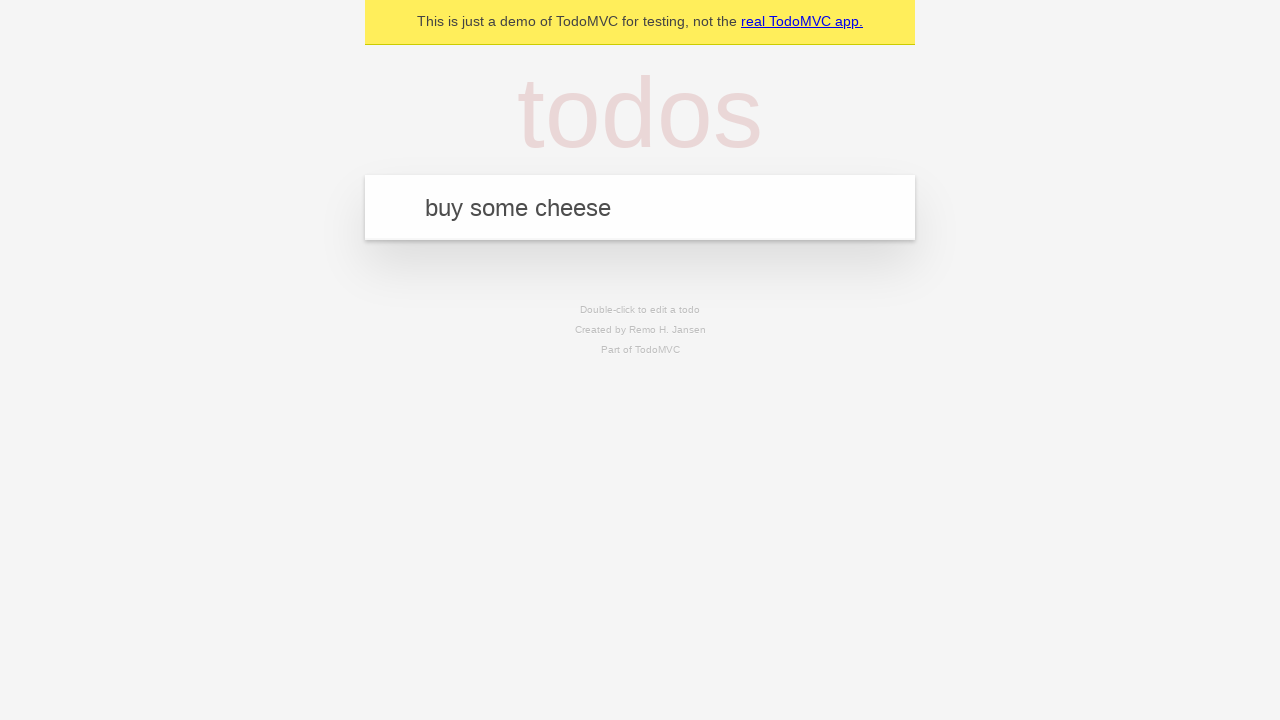

Pressed Enter to add first todo item on internal:attr=[placeholder="What needs to be done?"i]
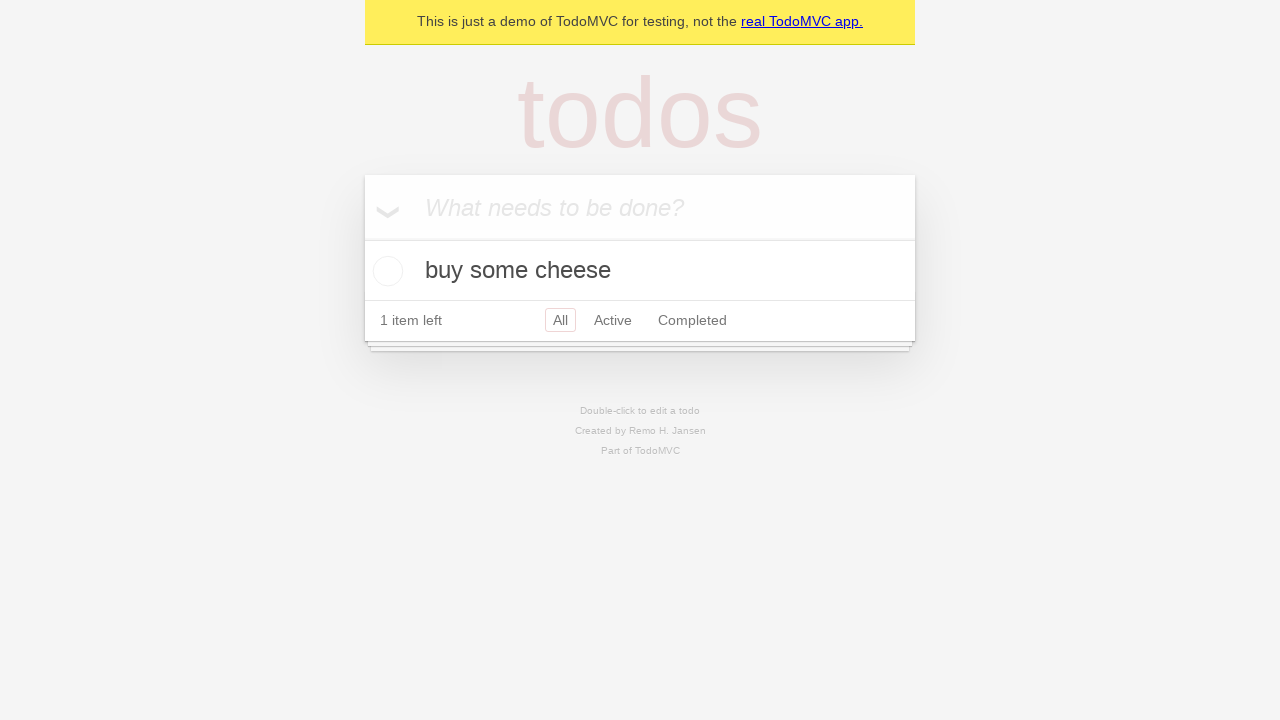

Filled todo input with 'feed the cat' on internal:attr=[placeholder="What needs to be done?"i]
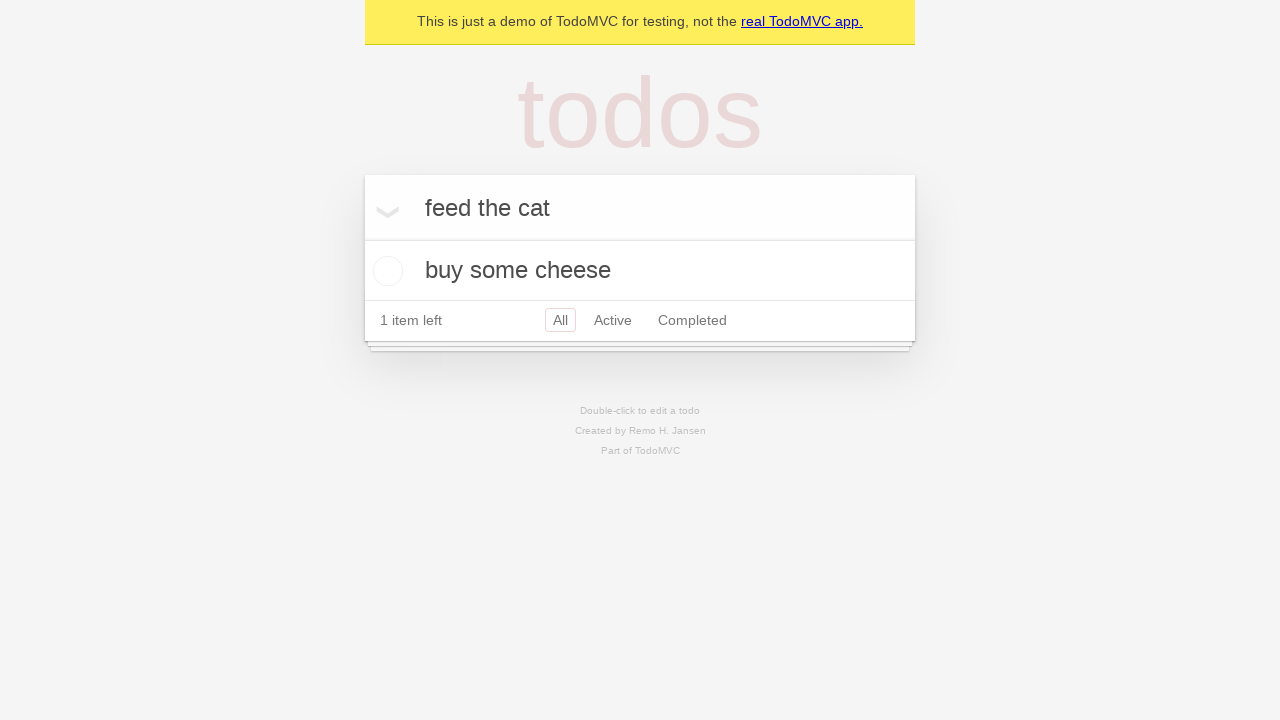

Pressed Enter to add second todo item on internal:attr=[placeholder="What needs to be done?"i]
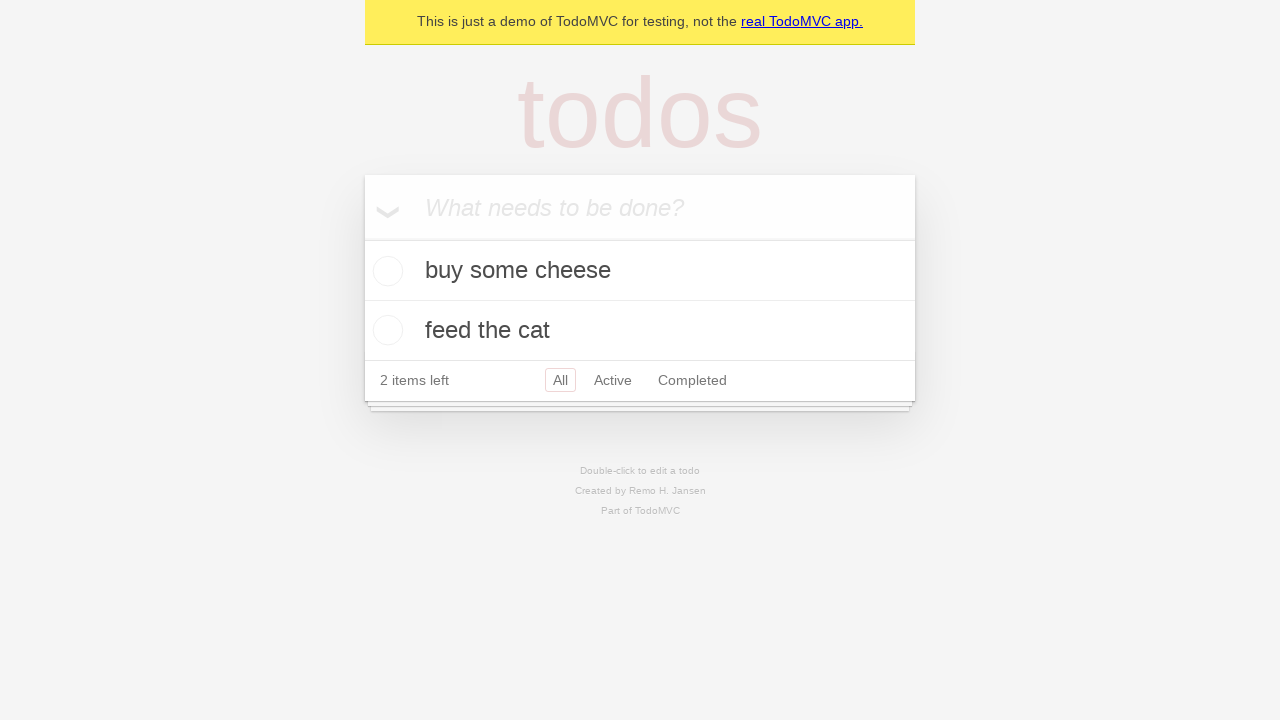

Filled todo input with 'book a doctors appointment' on internal:attr=[placeholder="What needs to be done?"i]
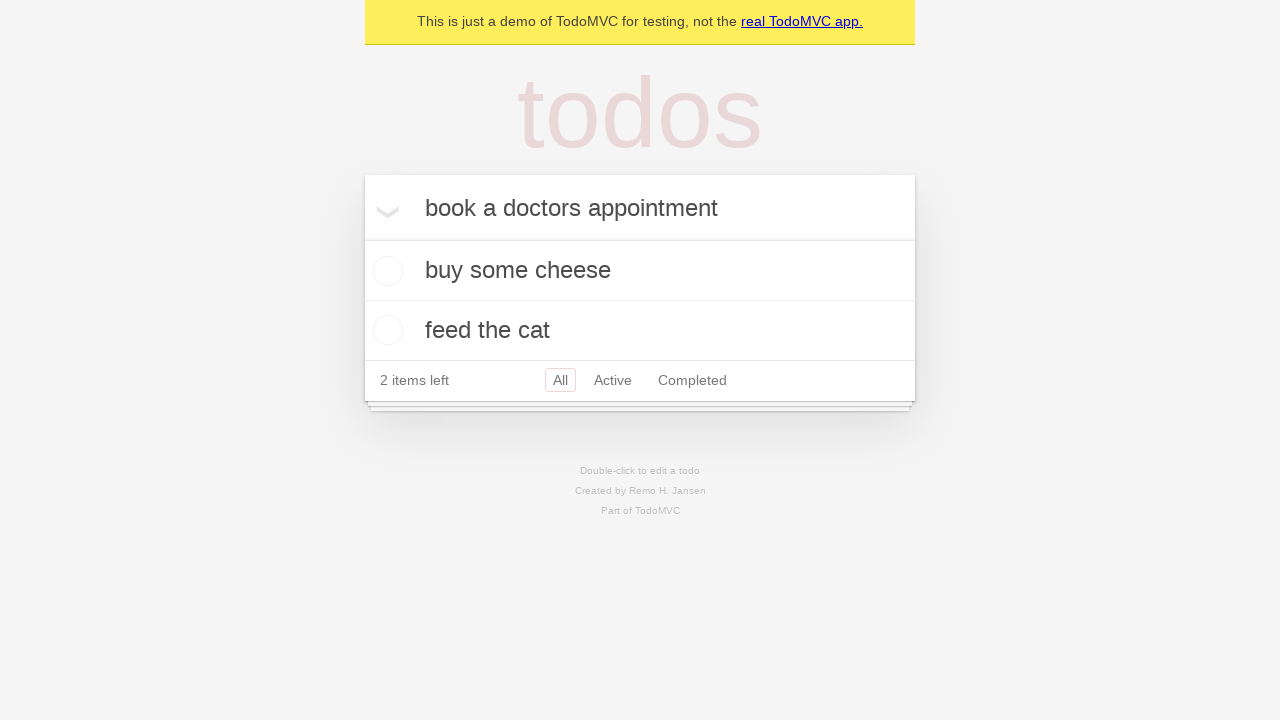

Pressed Enter to add third todo item on internal:attr=[placeholder="What needs to be done?"i]
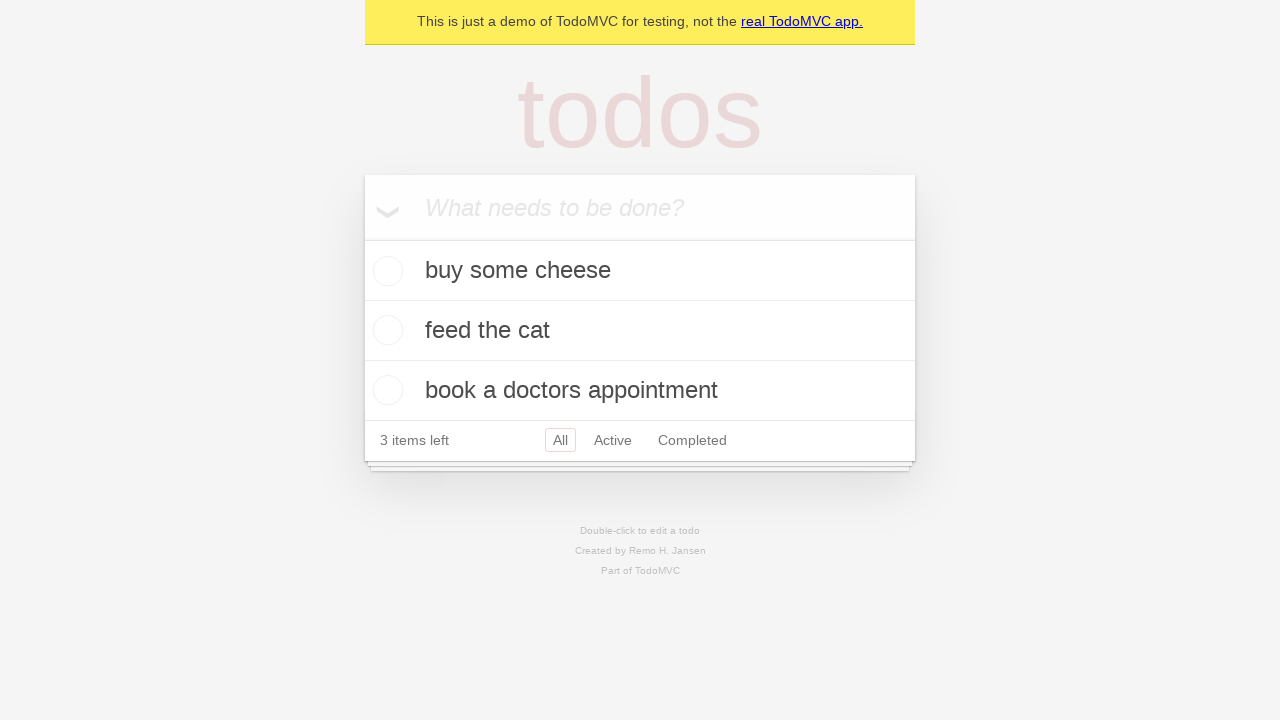

Clicked toggle all checkbox to mark all items as complete at (362, 238) on internal:label="Mark all as complete"i
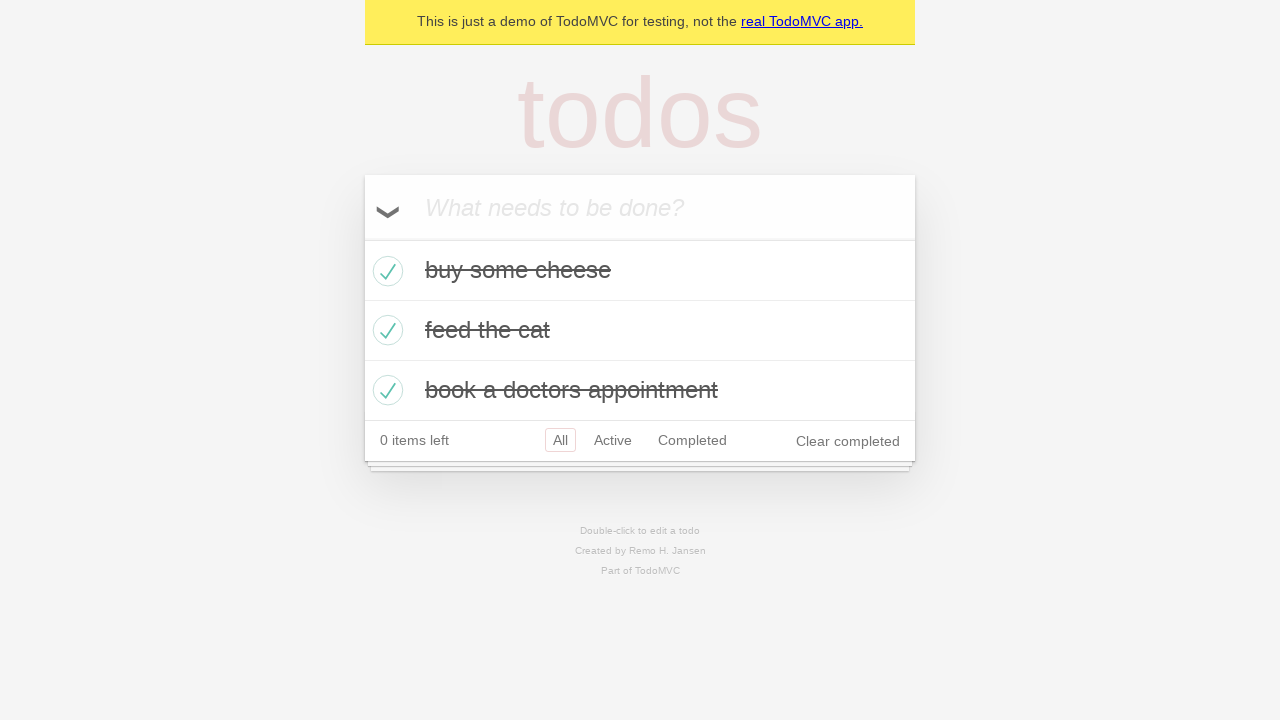

Clicked toggle all checkbox to uncheck all items at (362, 238) on internal:label="Mark all as complete"i
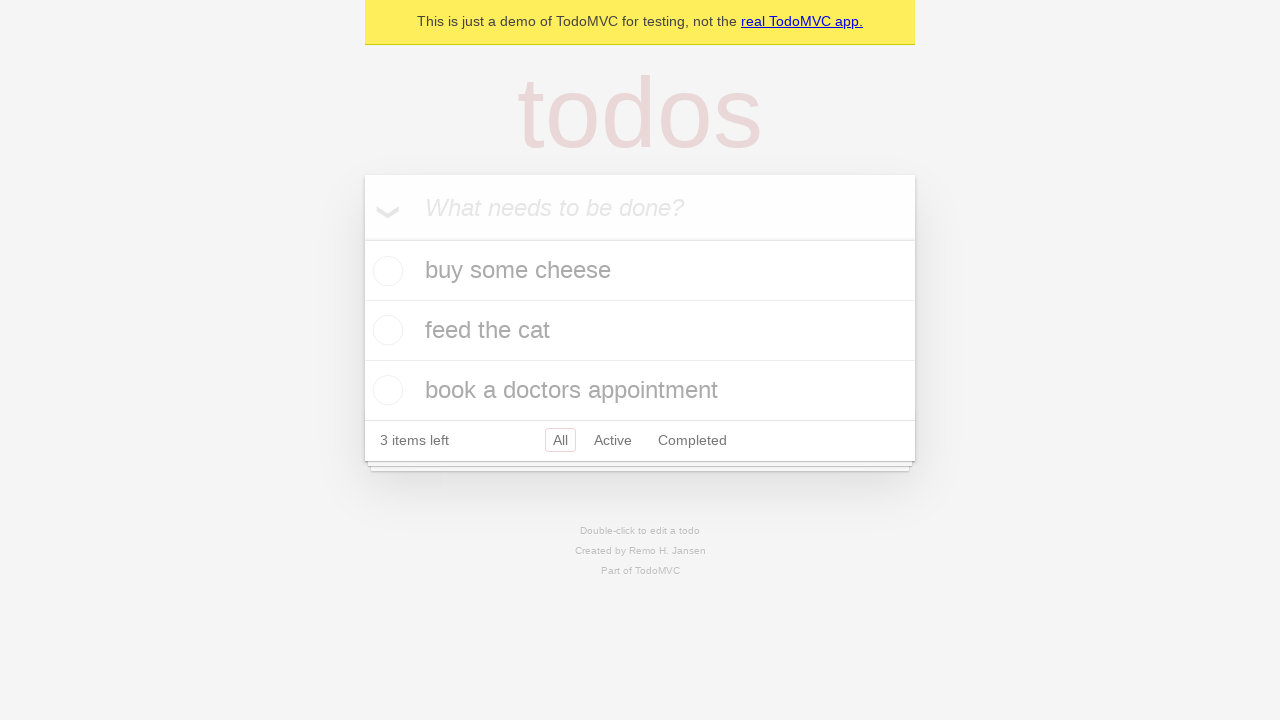

Waited for todo items to be present in DOM after state change
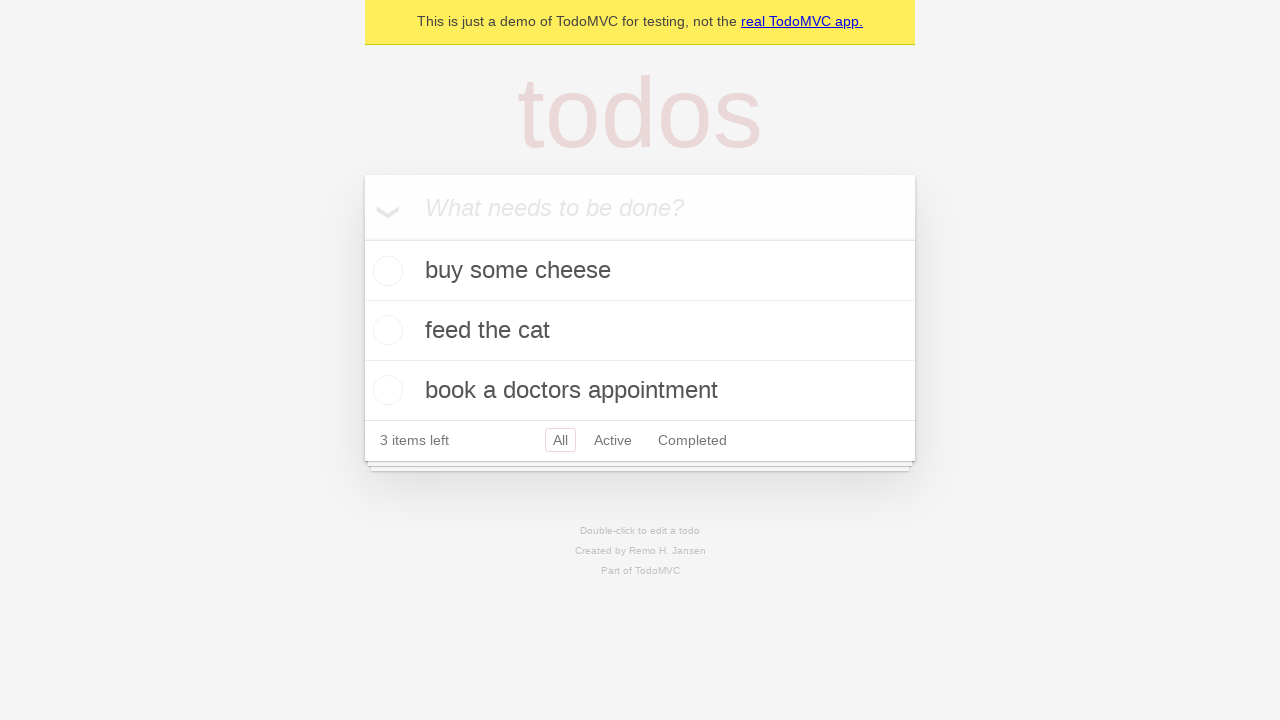

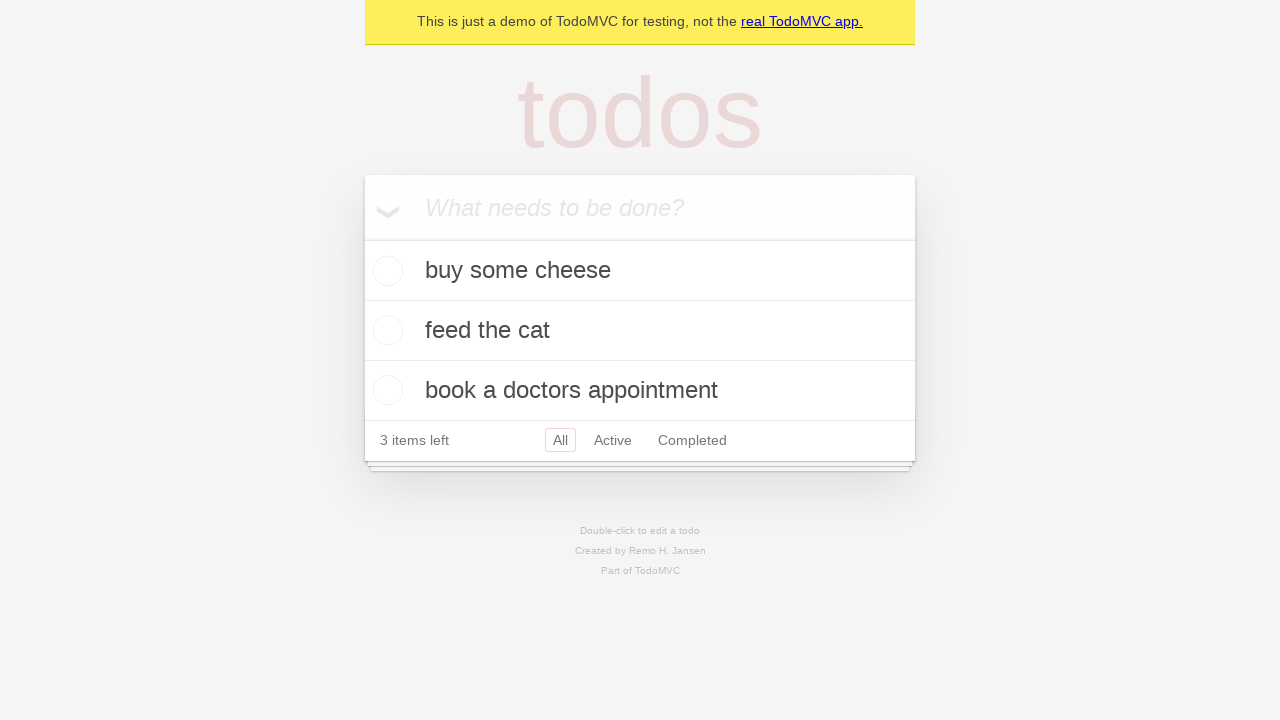